Tests browser navigation by opening a page, retrieving page information (title, URL, page source), and clicking a link that opens a new window

Starting URL: http://the-internet.herokuapp.com/windows

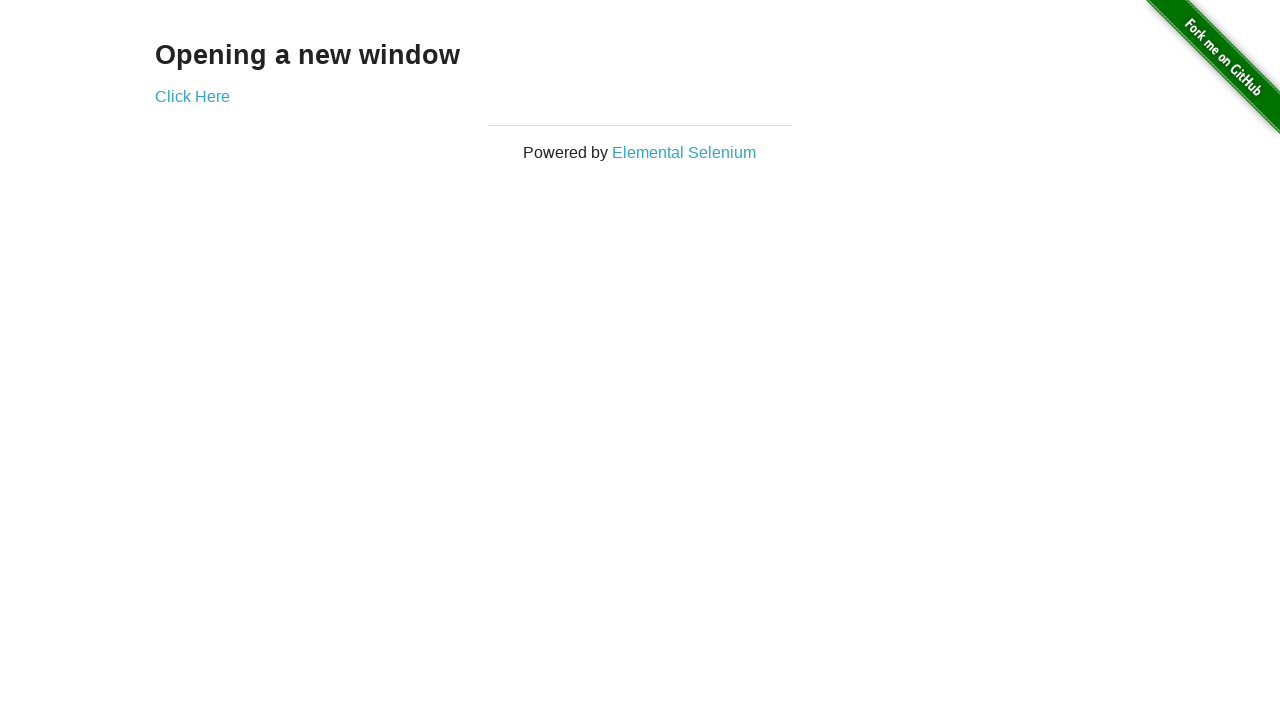

Retrieved and printed page title
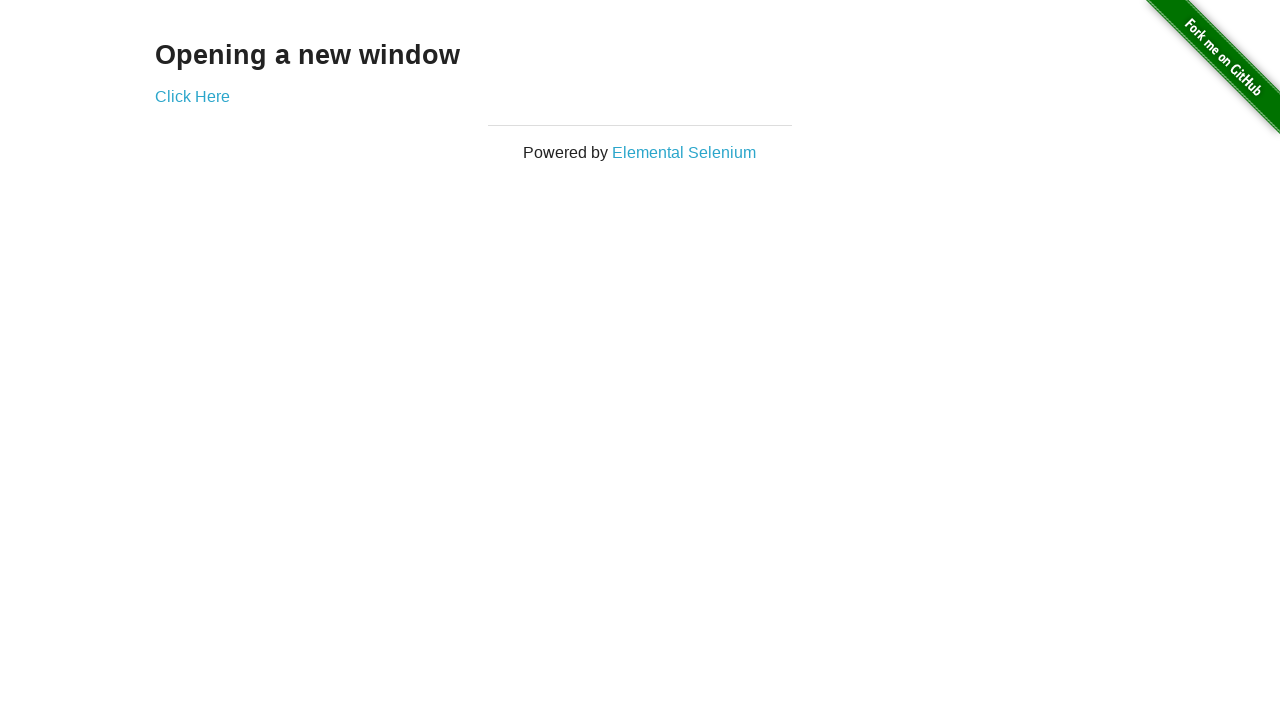

Retrieved and printed current URL
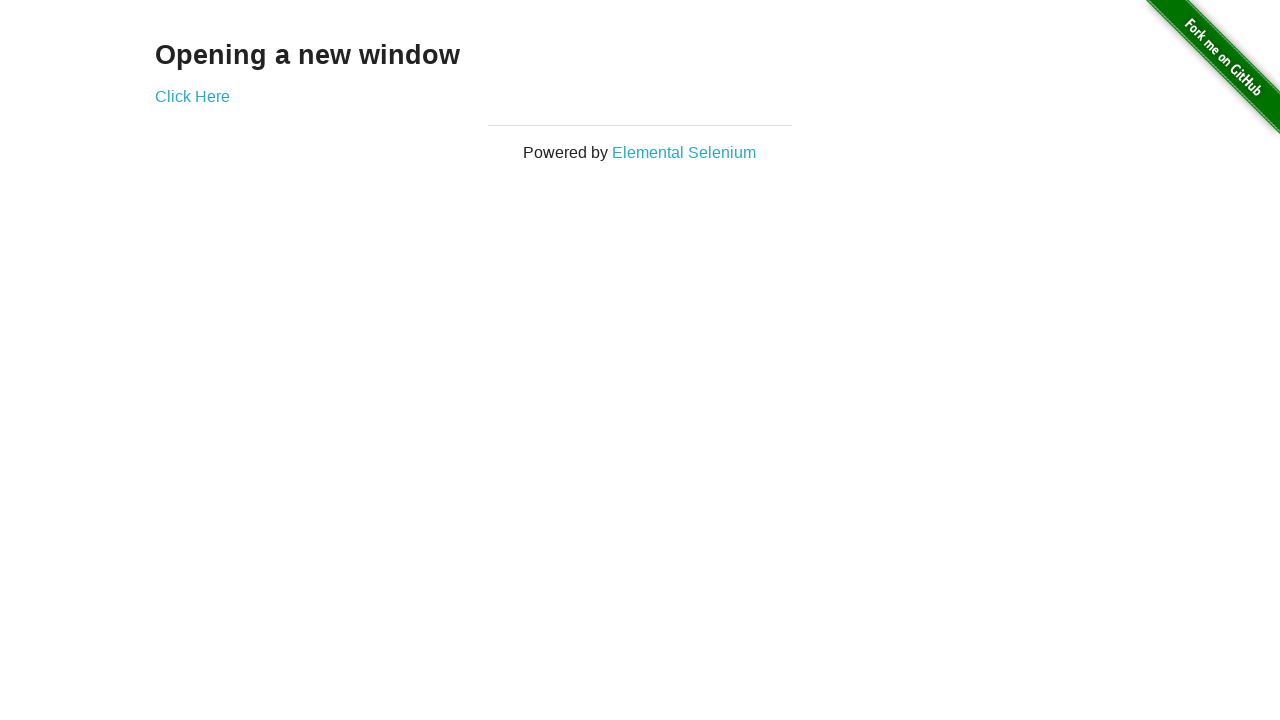

Retrieved and printed page source
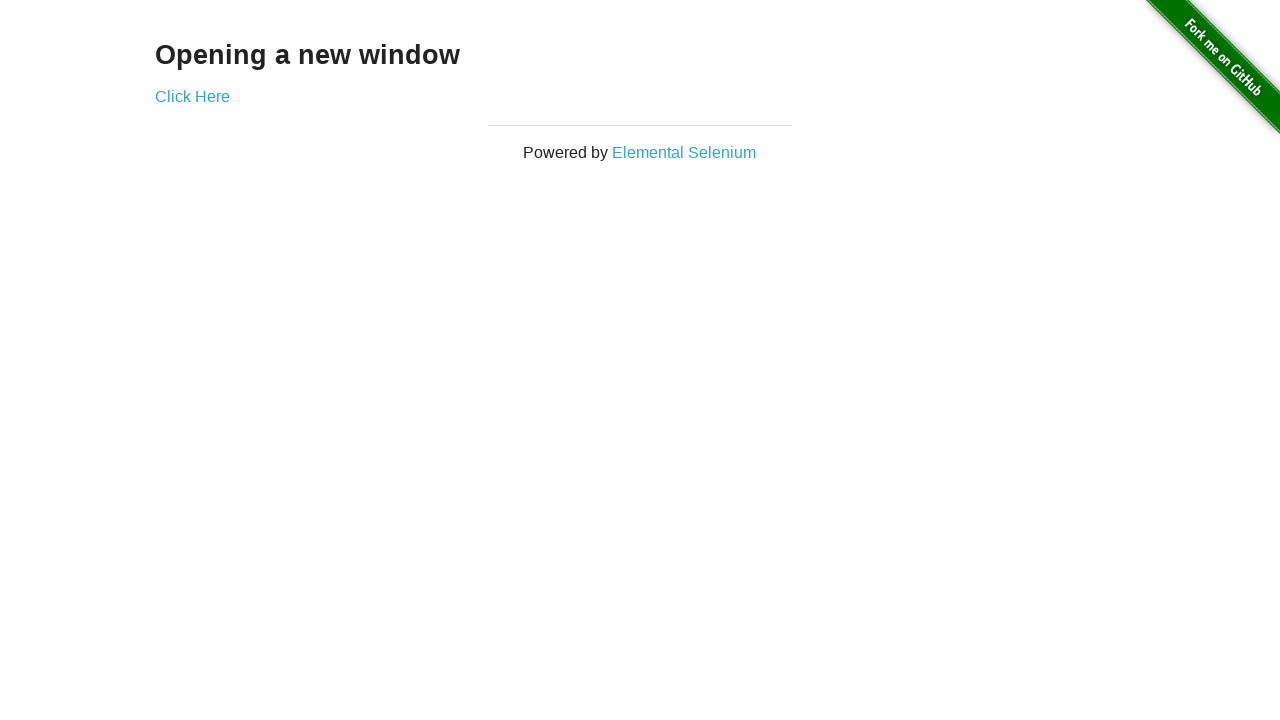

Checked if page source contains 'A/B Testing'
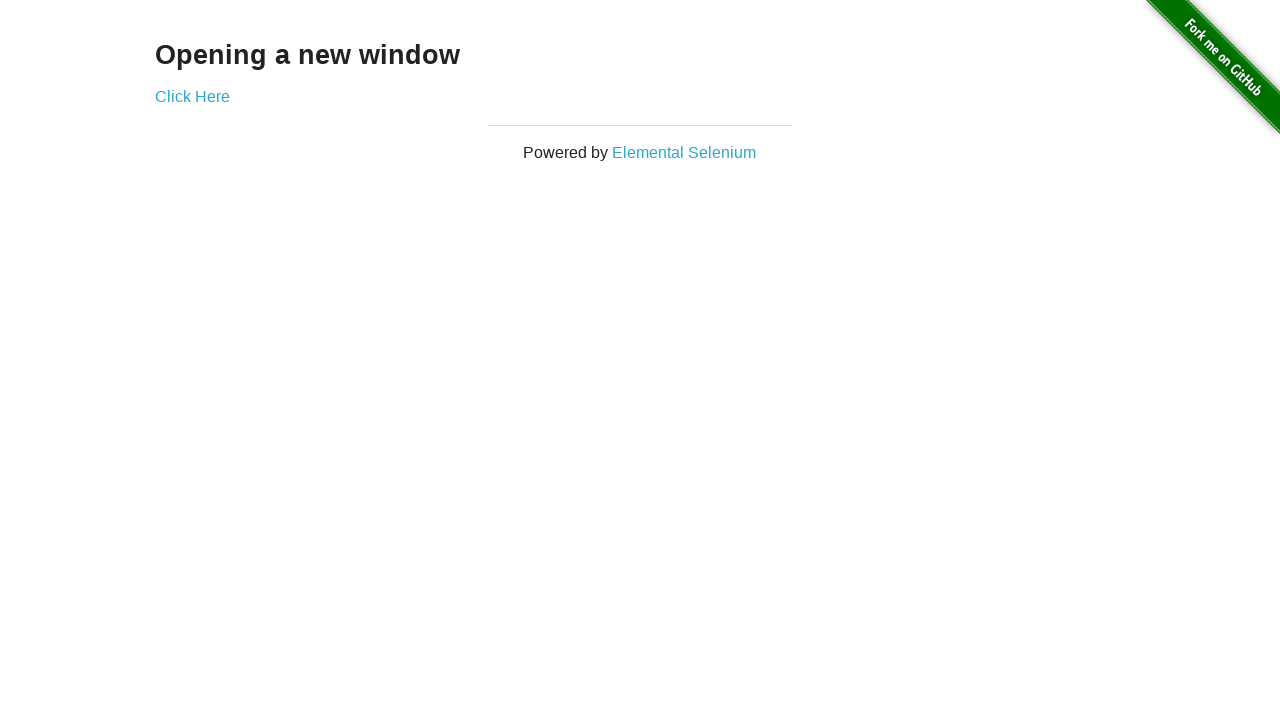

Clicked 'Click Here' link that opens a new window at (192, 96) on xpath=//*[text()='Click Here']
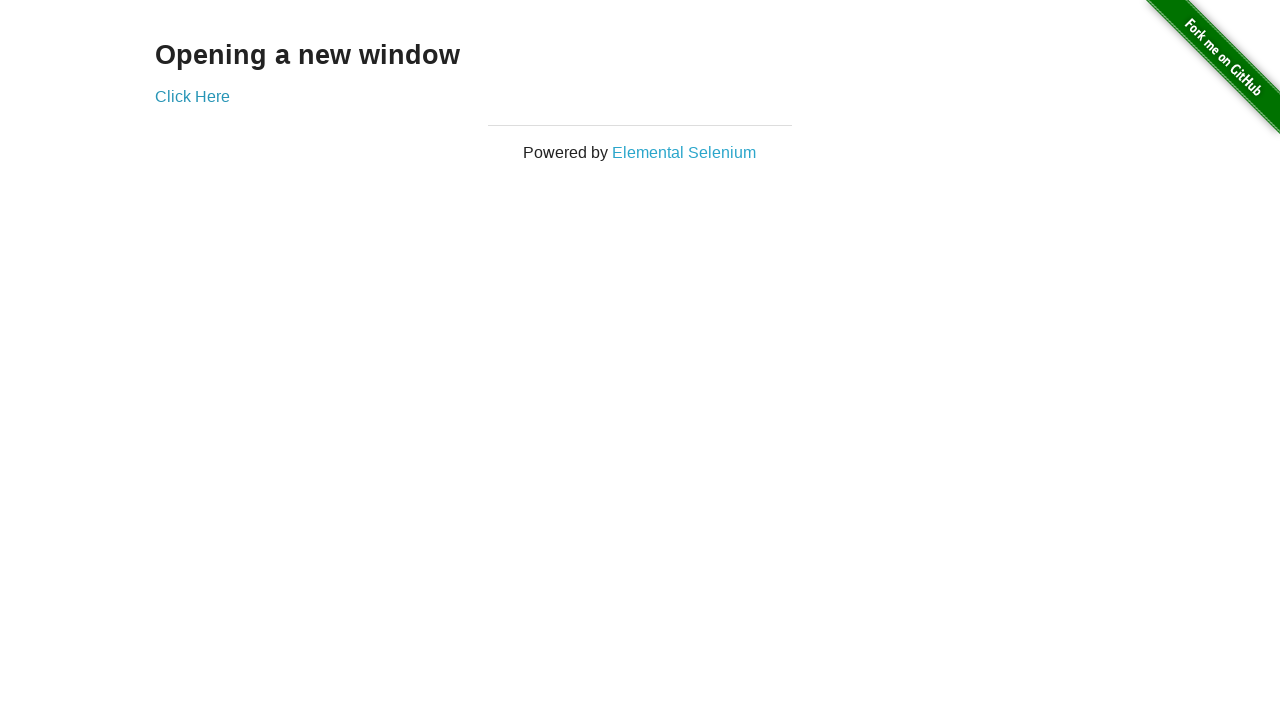

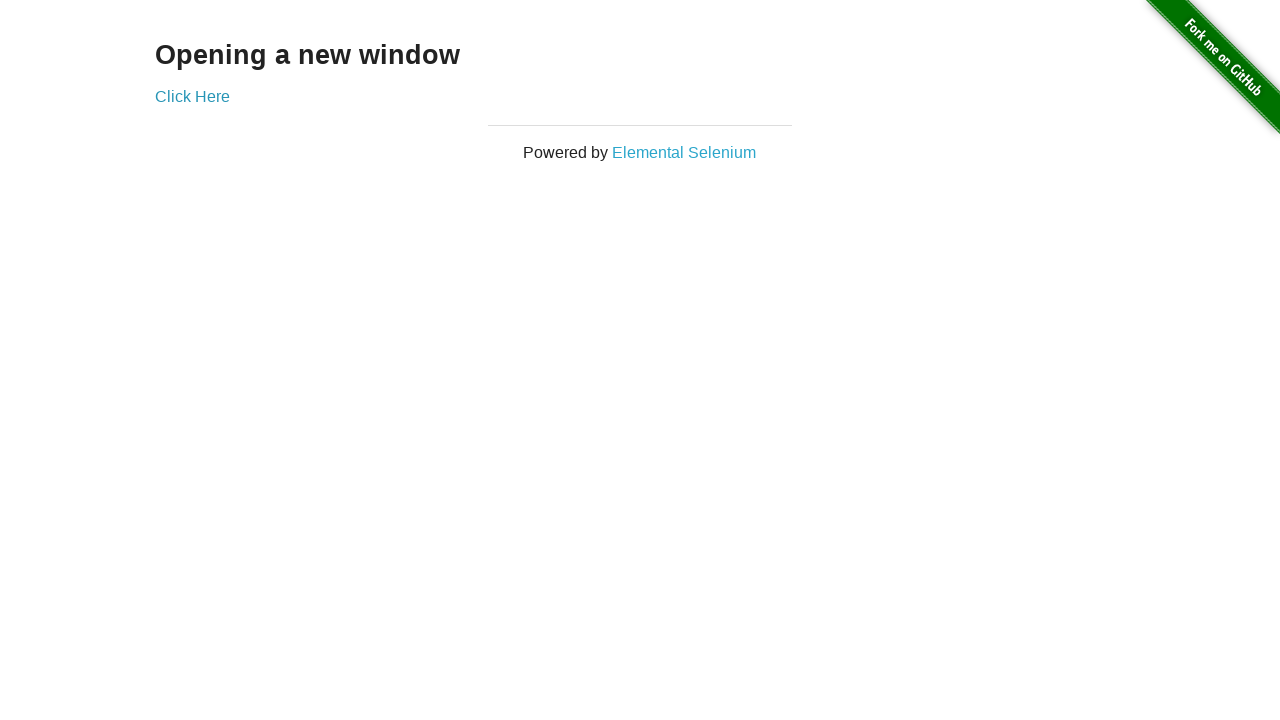